Tests form validation by filling out a subscription form for education courses, completing all required fields except the city field, then verifying that a required field alert is displayed when attempting to advance.

Starting URL: https://developer.grupoa.education/subscription/

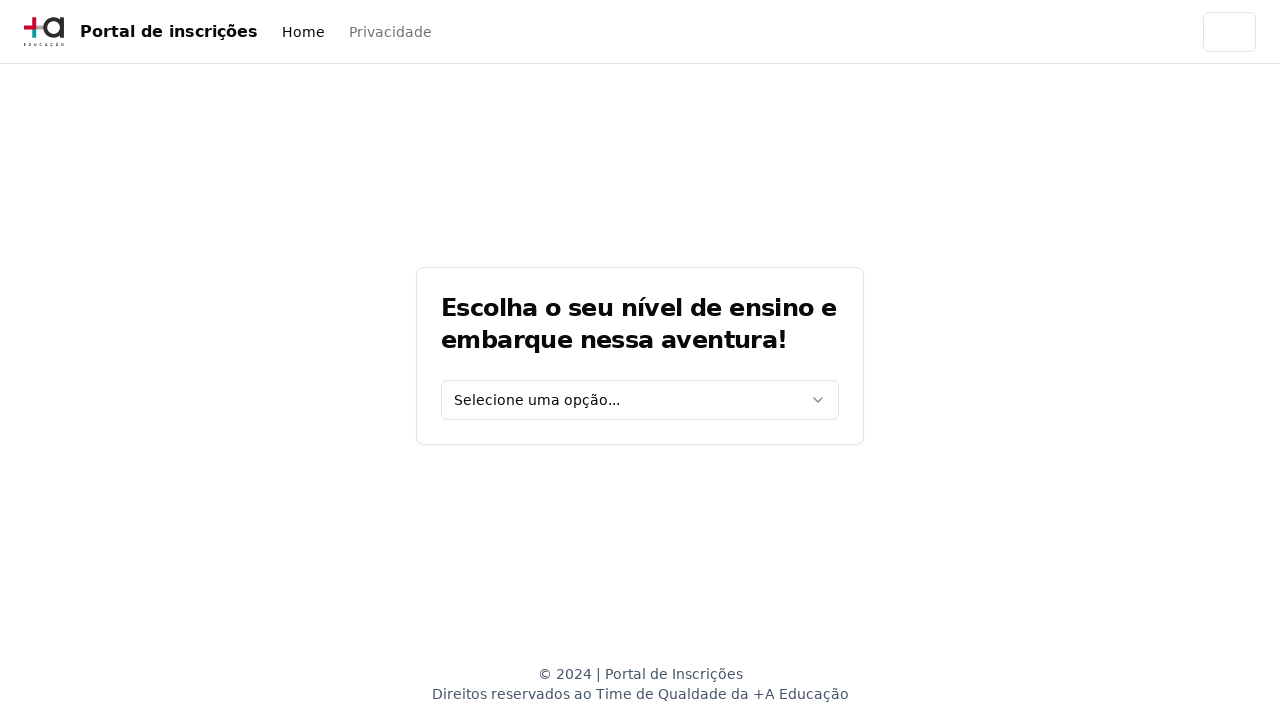

Waited for education level select element to load
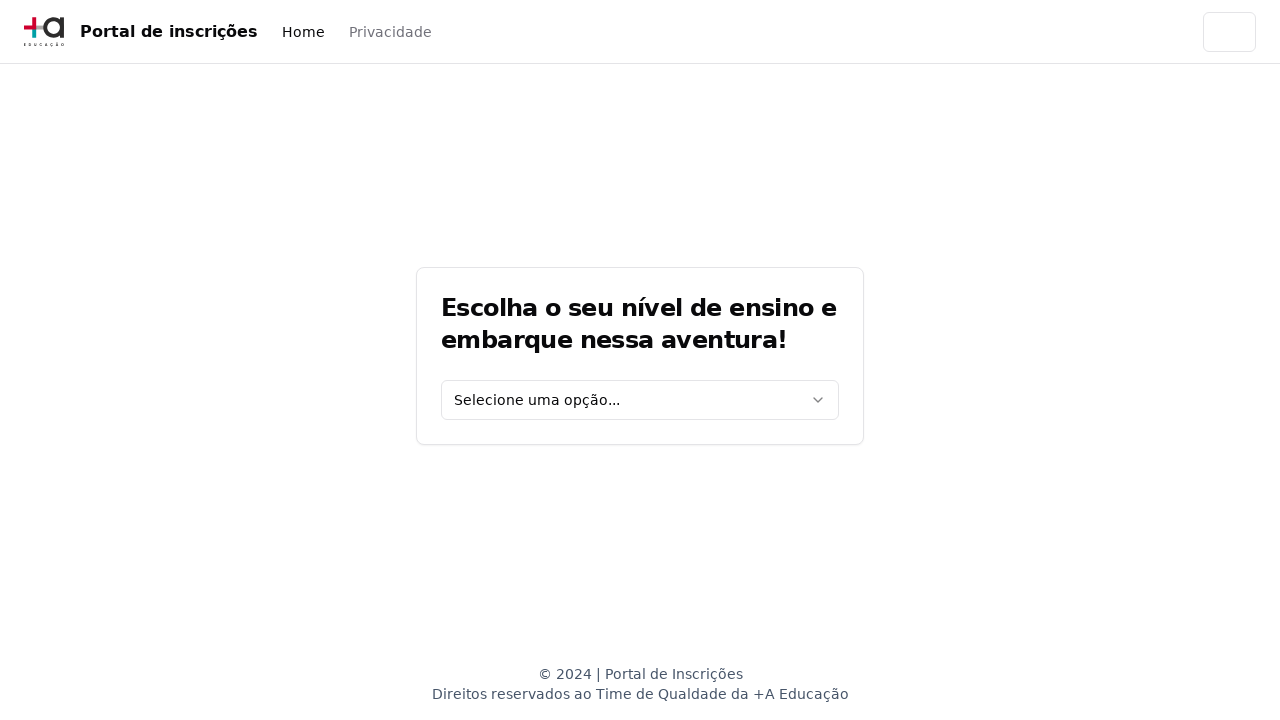

Clicked education level select dropdown
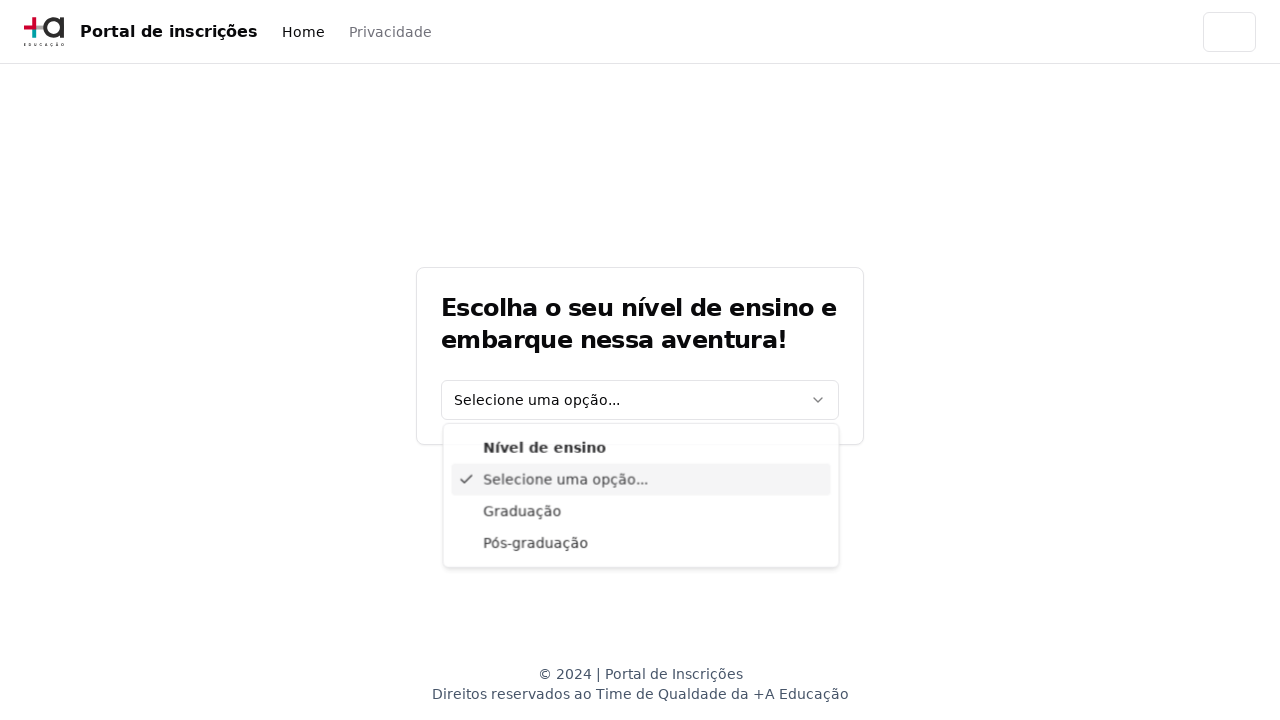

Selected 'Graduação' from education level dropdown at (641, 513) on xpath=//div[@data-radix-vue-collection-item][contains(., 'Graduação')]
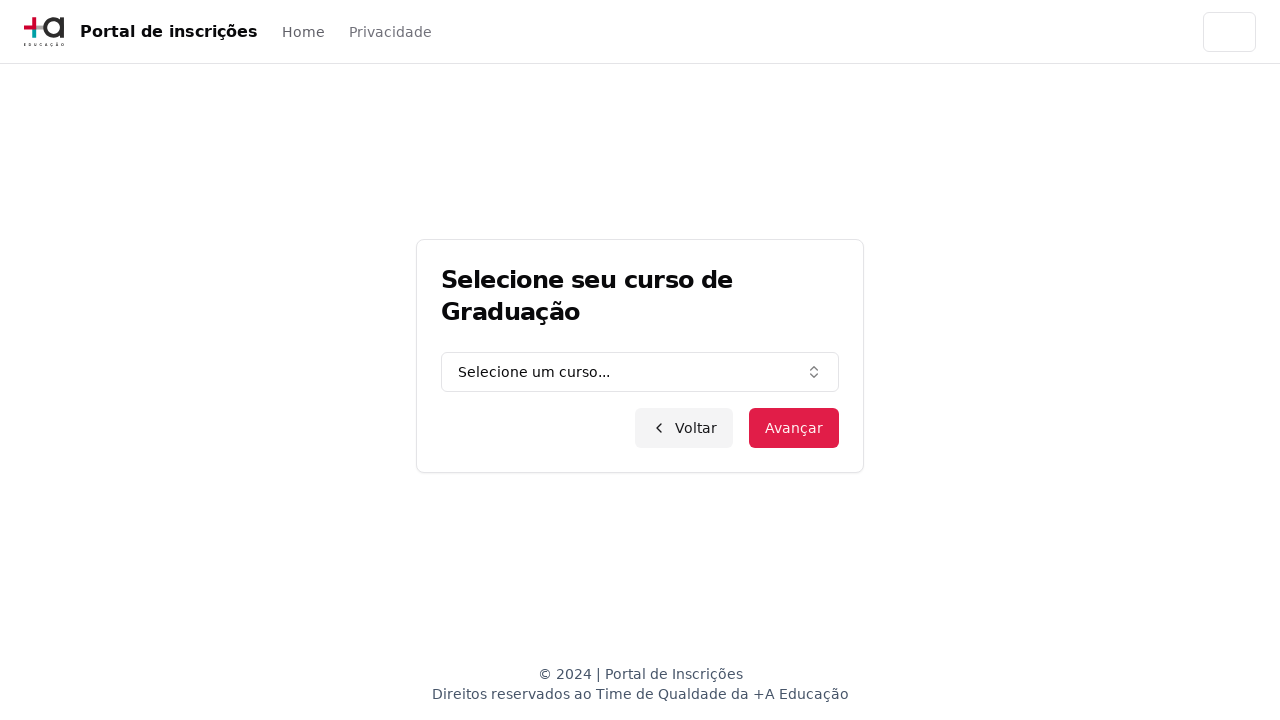

Clicked graduation course combo box at (640, 372) on [data-testid='graduation-combo']
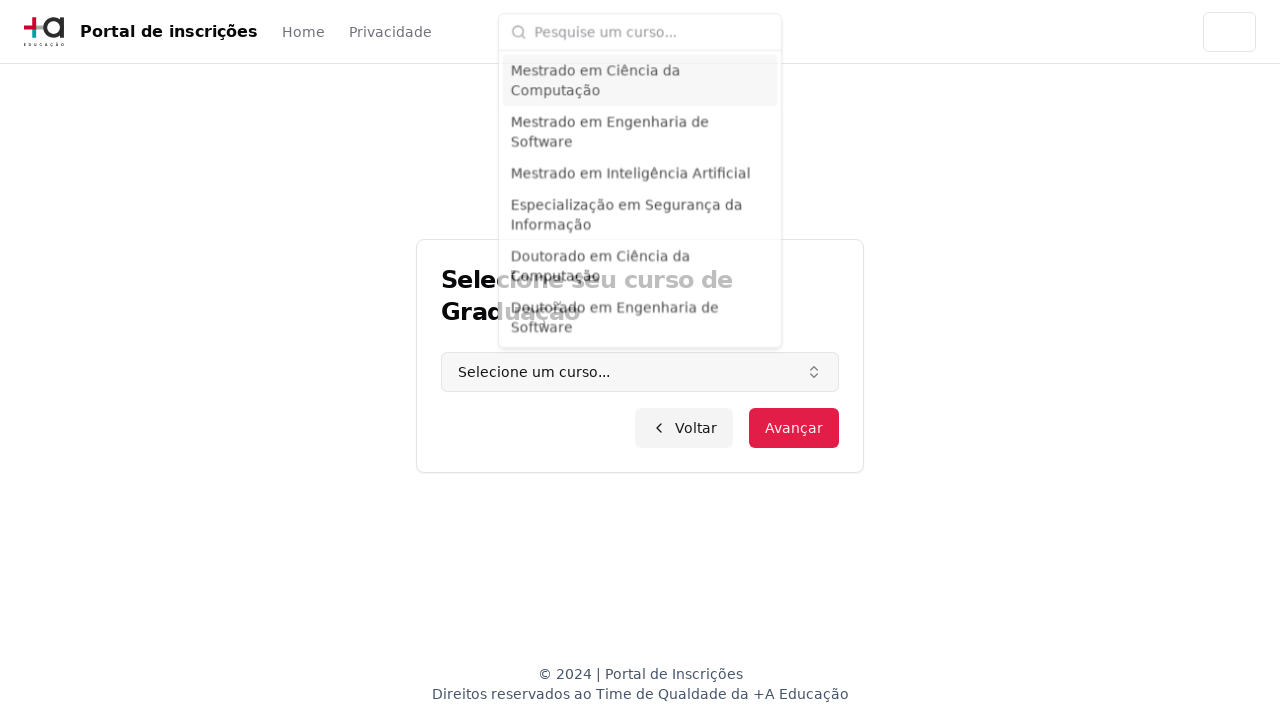

Waited for course input field to load
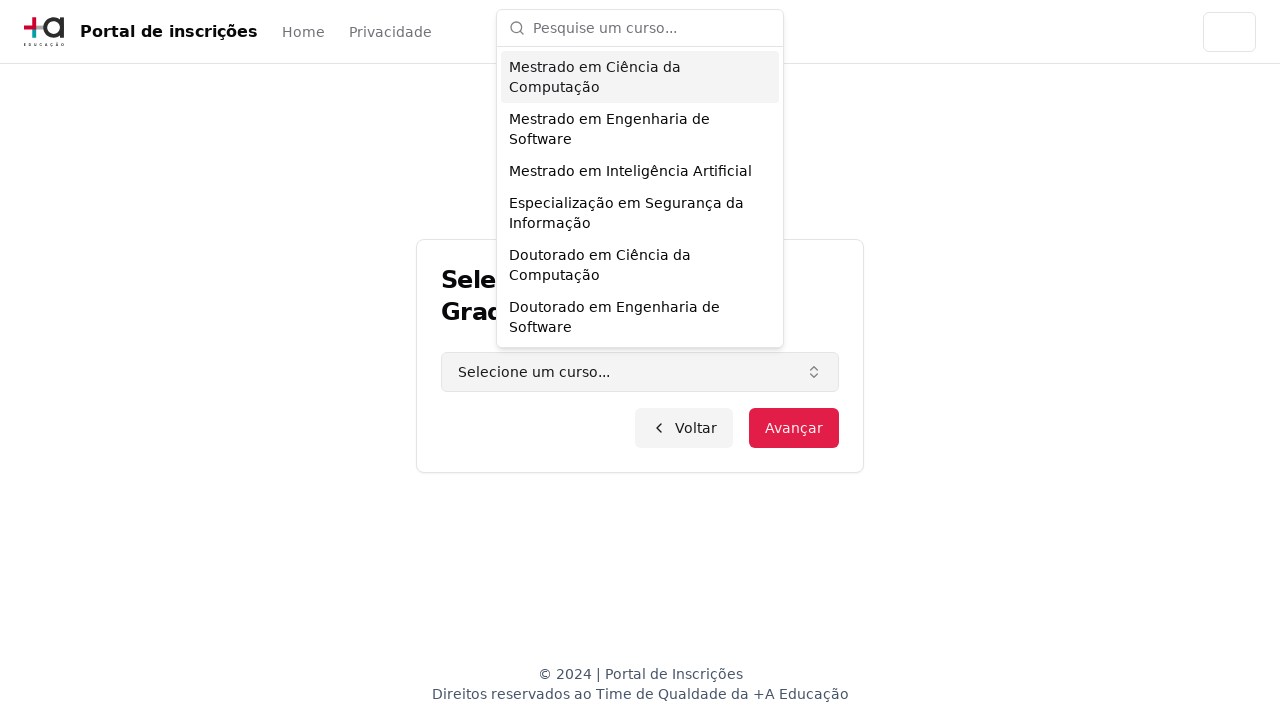

Clicked course input field
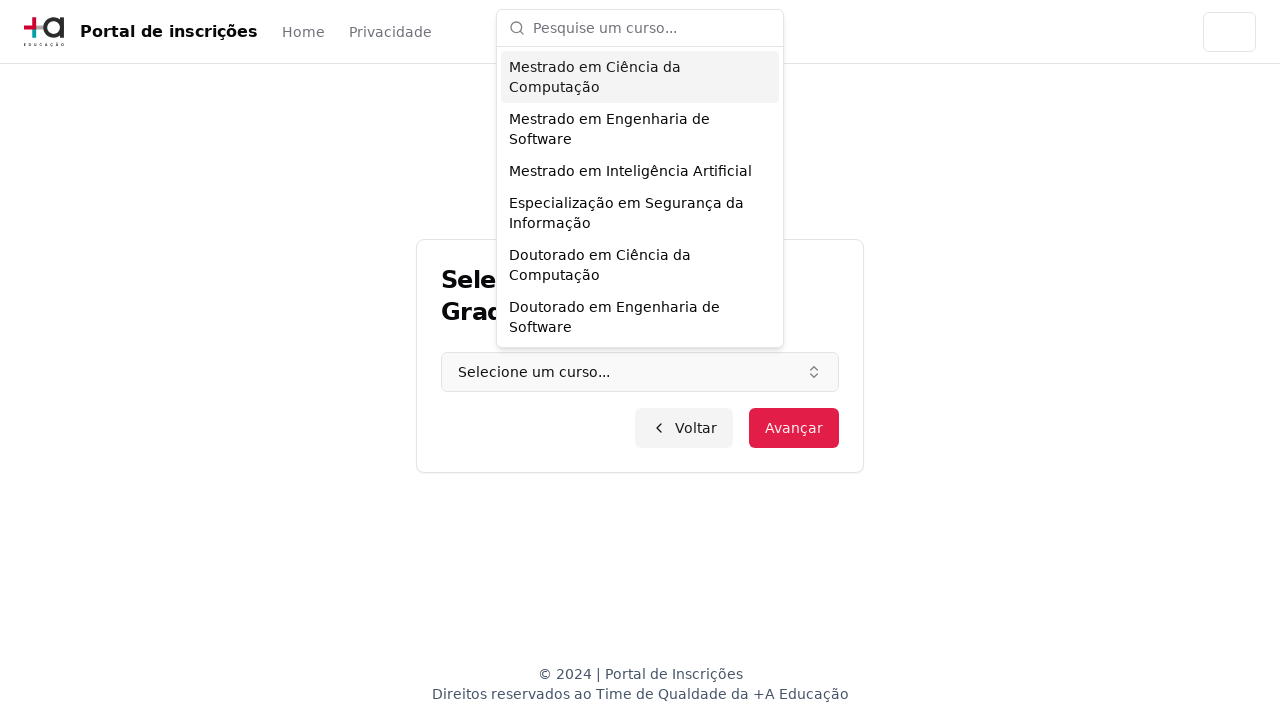

Filled course input with 'Engenharia de Software'
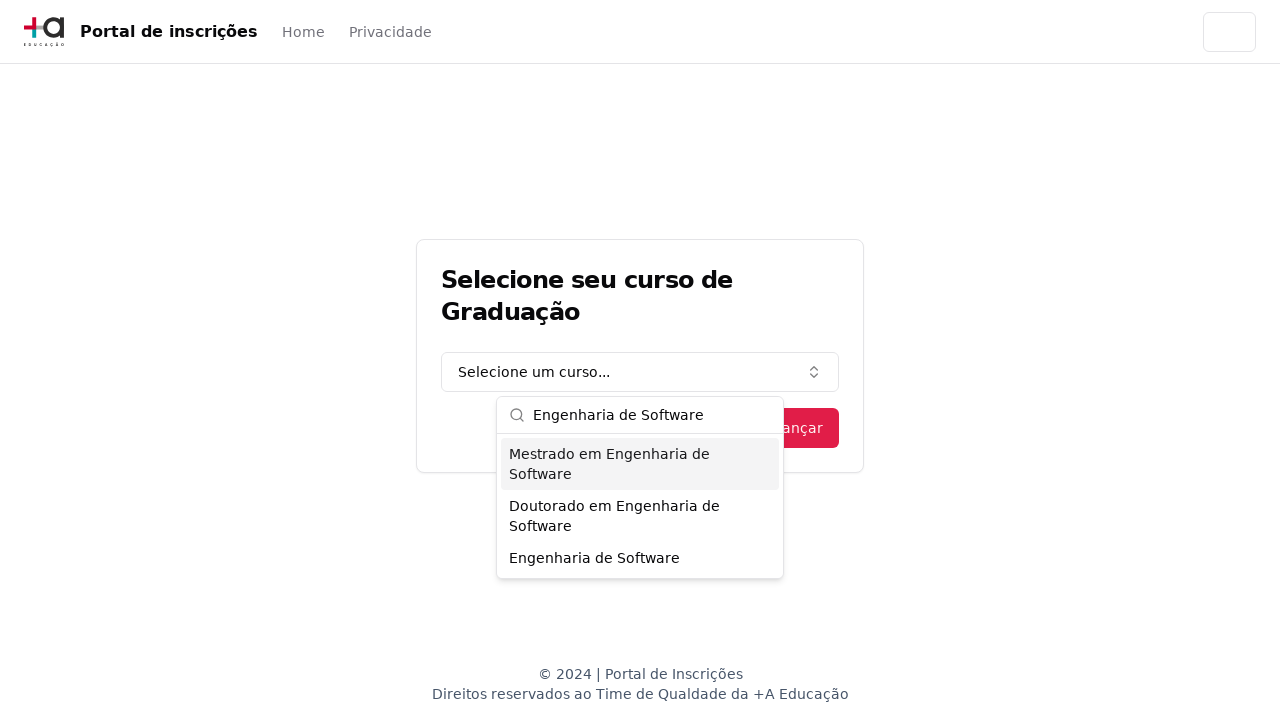

Pressed Enter to confirm course selection
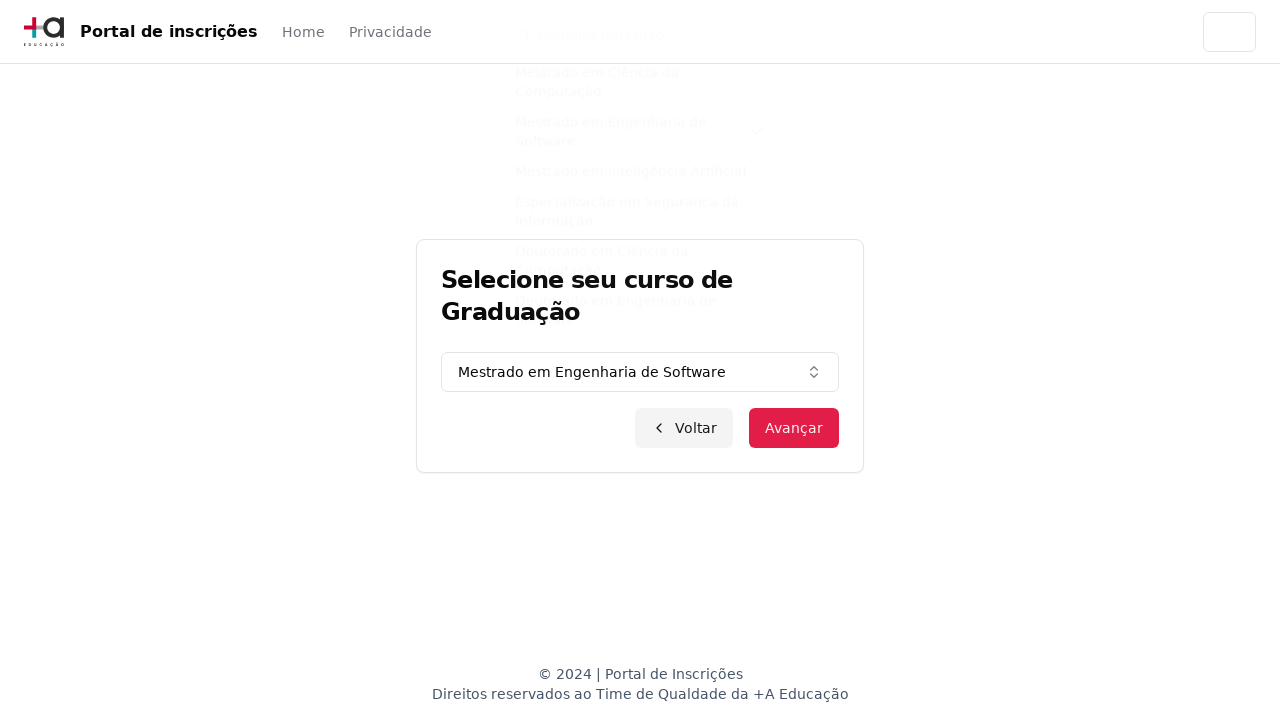

Clicked advance button to proceed to registration form at (794, 428) on button.inline-flex.items-center.justify-center.bg-primary
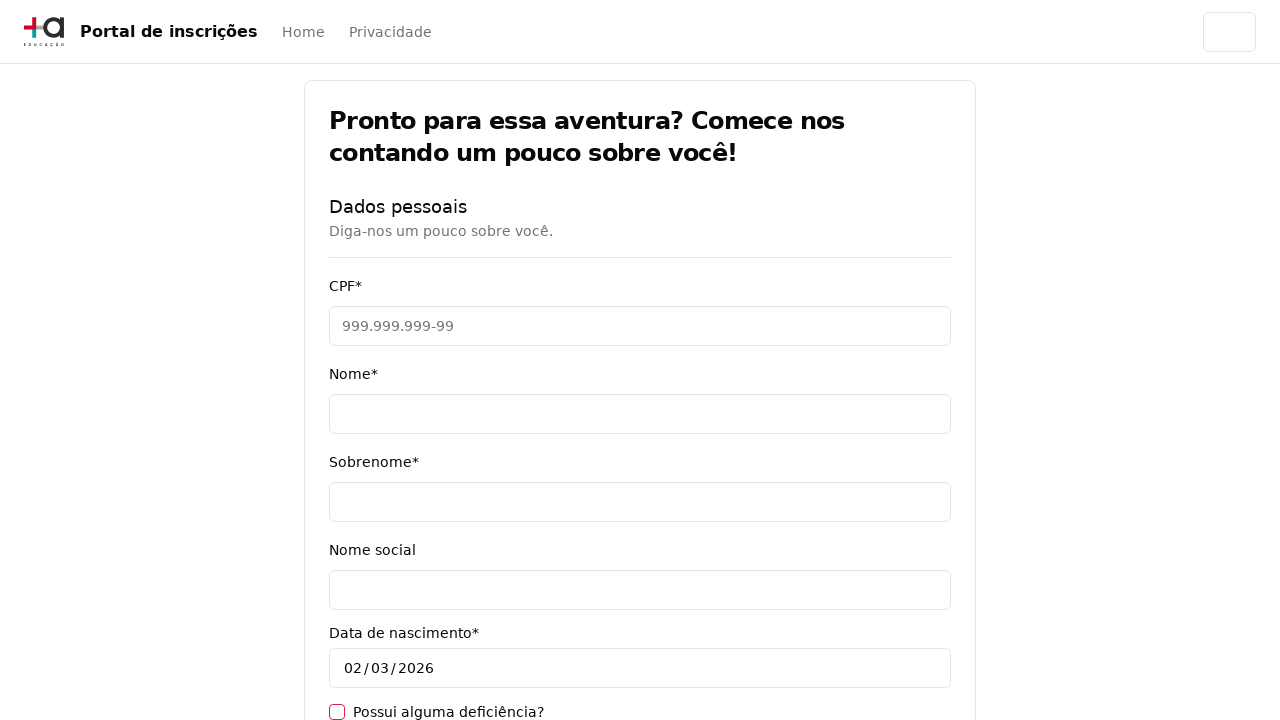

Waited for CPF input field to load
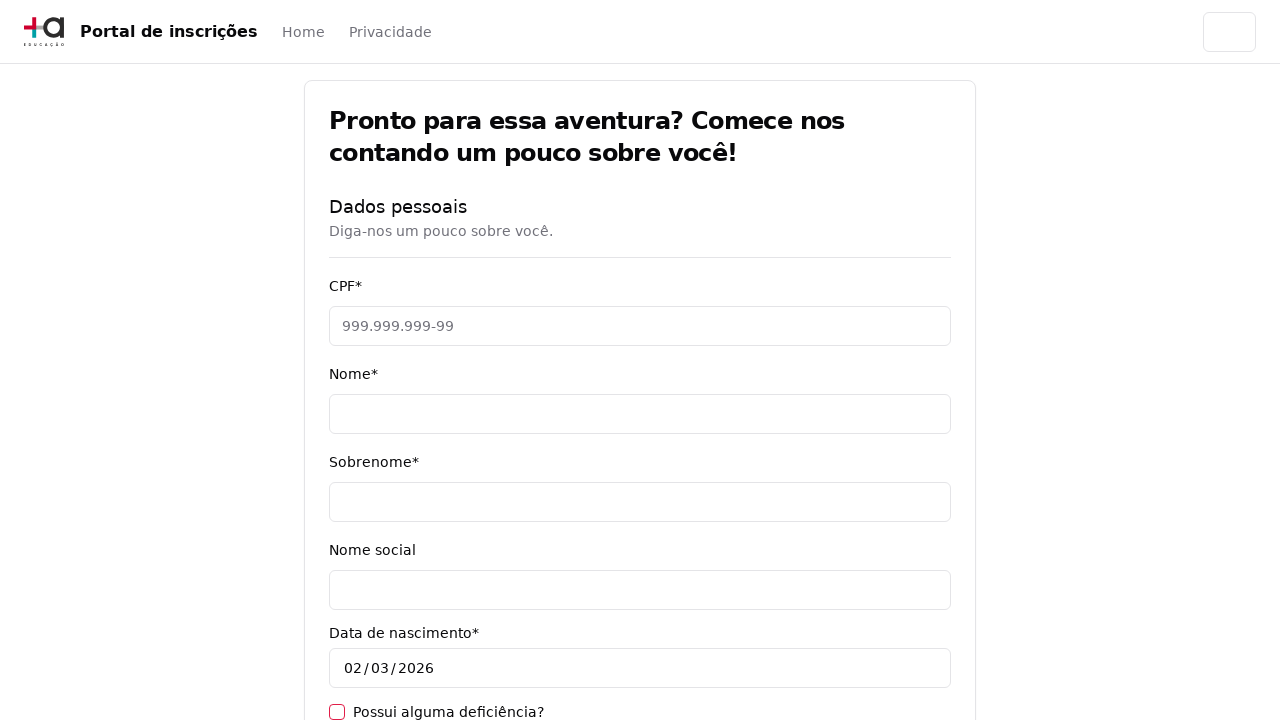

Filled CPF field with '11495607623' on [data-testid='cpf-input']
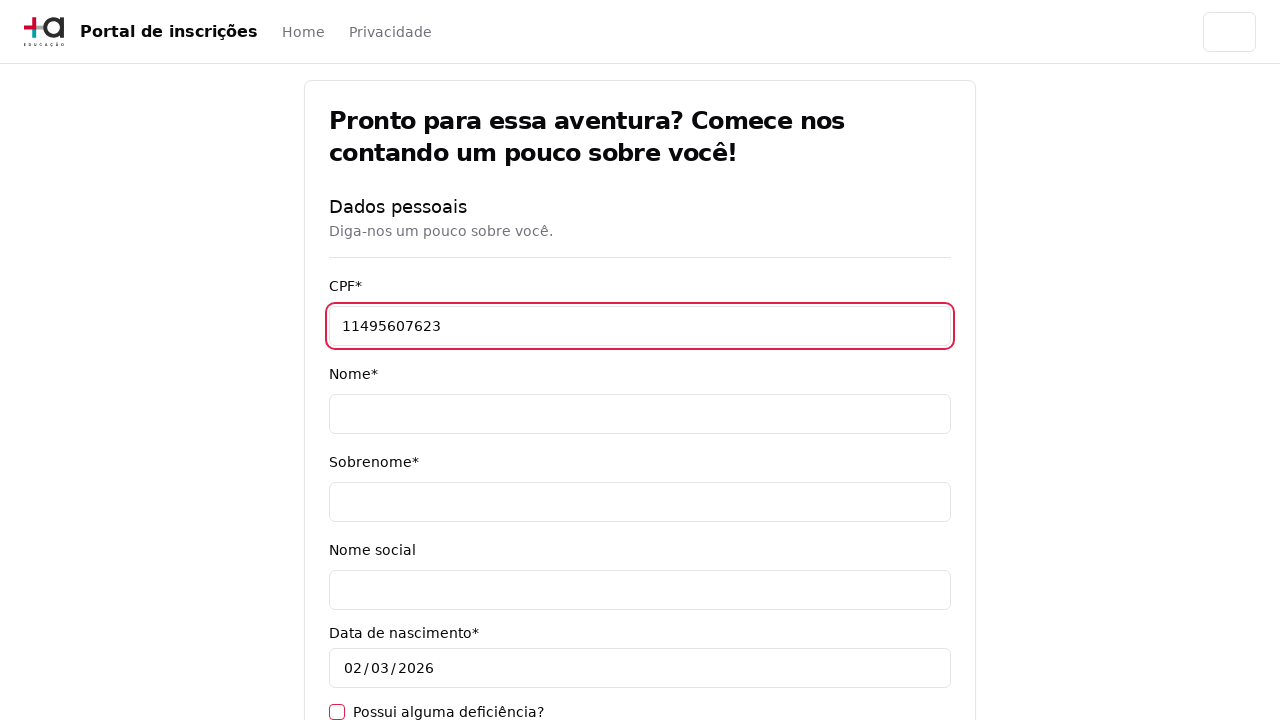

Filled first name field with 'Jéssica' on [data-testid='name-input']
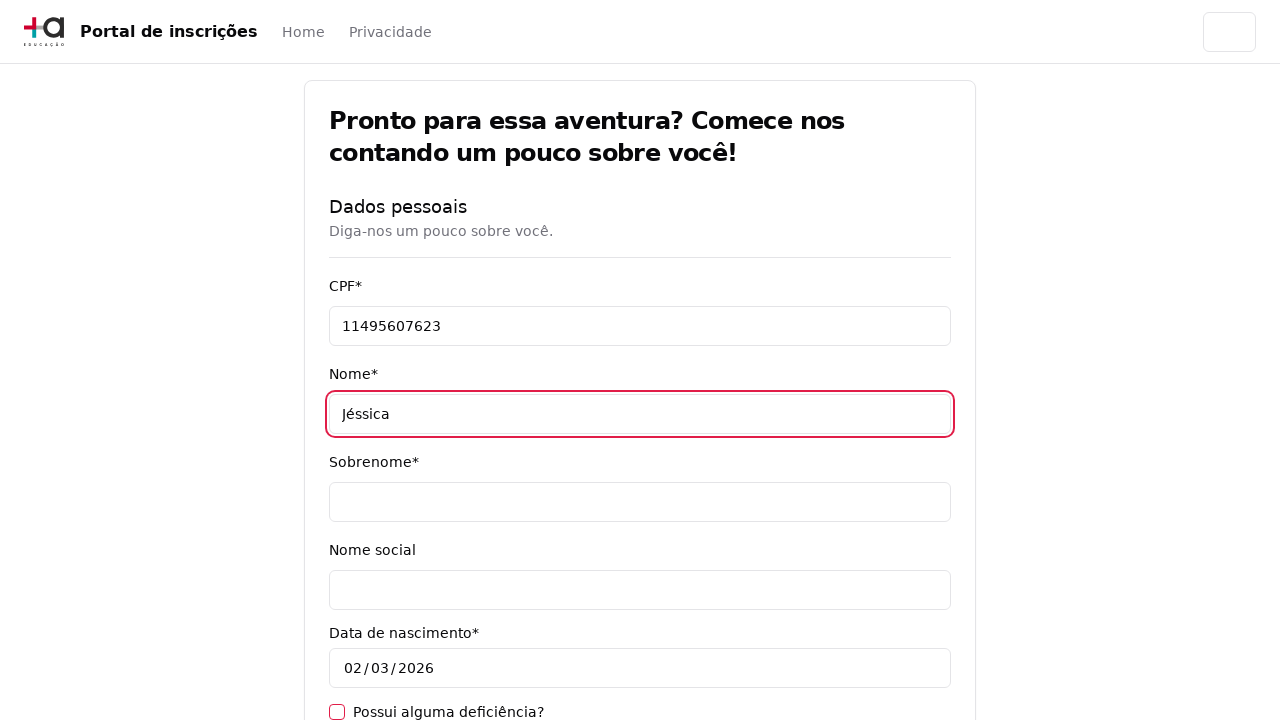

Filled surname field with 'Martins' on [data-testid='surname-input']
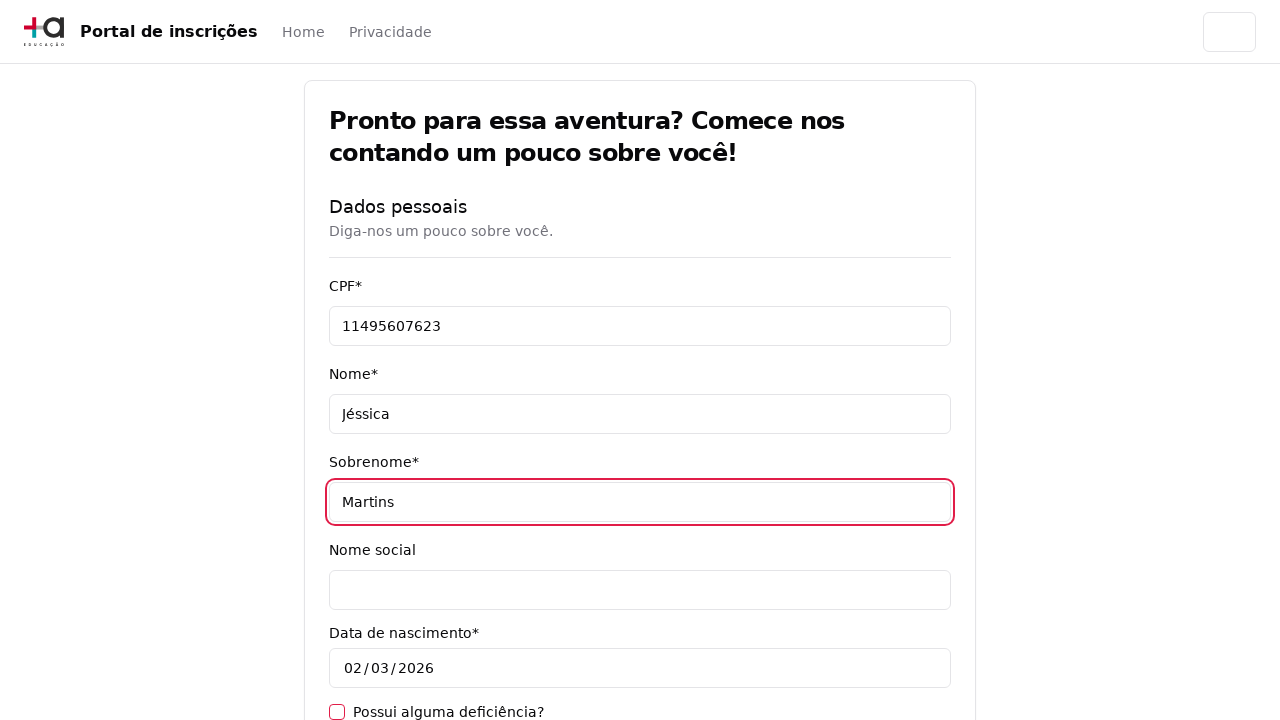

Filled email field with 'jessicamartins@teste.com.br' on [data-testid='email-input']
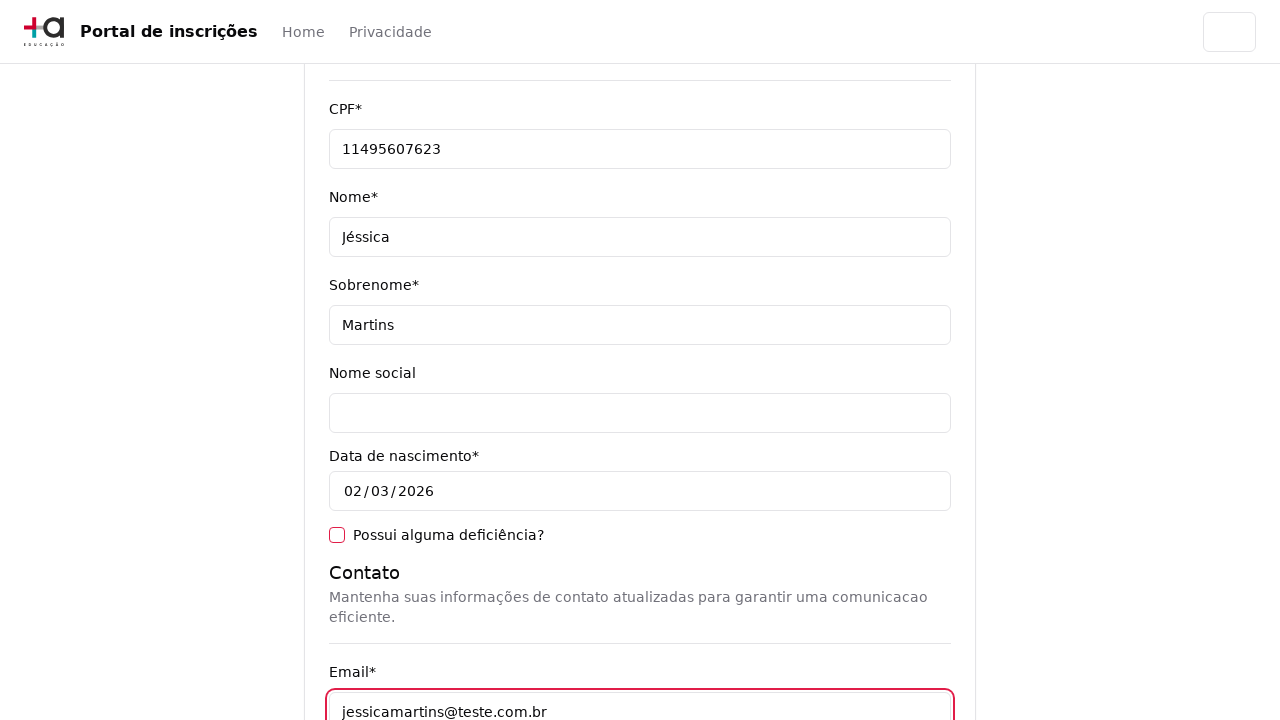

Filled cellphone field with '31975002222' on [data-testid='cellphone-input']
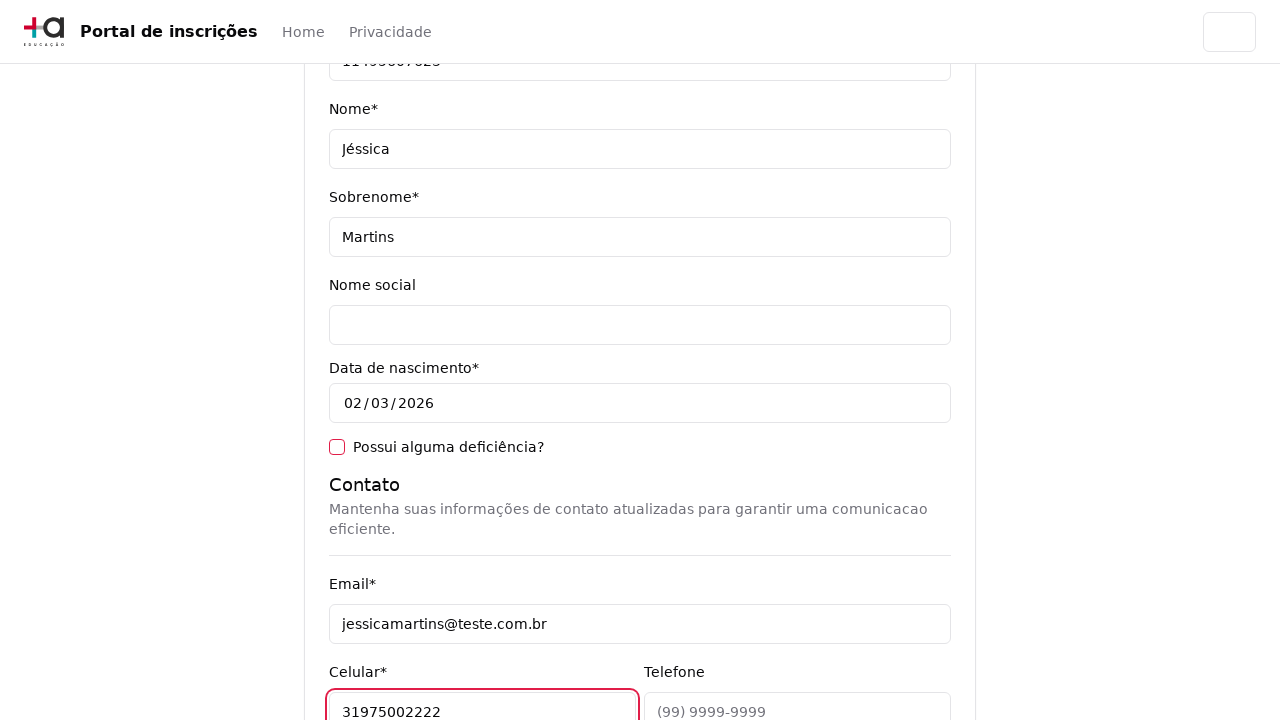

Filled phone field with '3132320032' on [data-testid='phone-input']
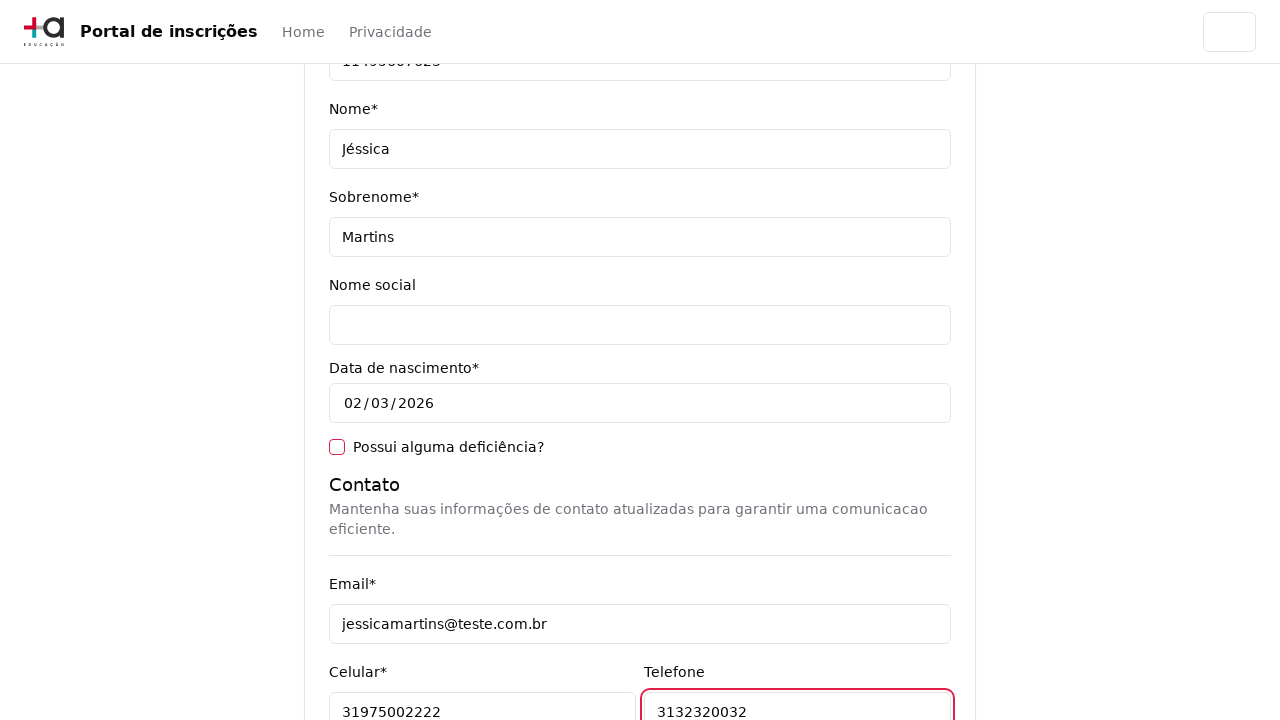

Filled CEP field with '30330000' on [data-testid='cep-input']
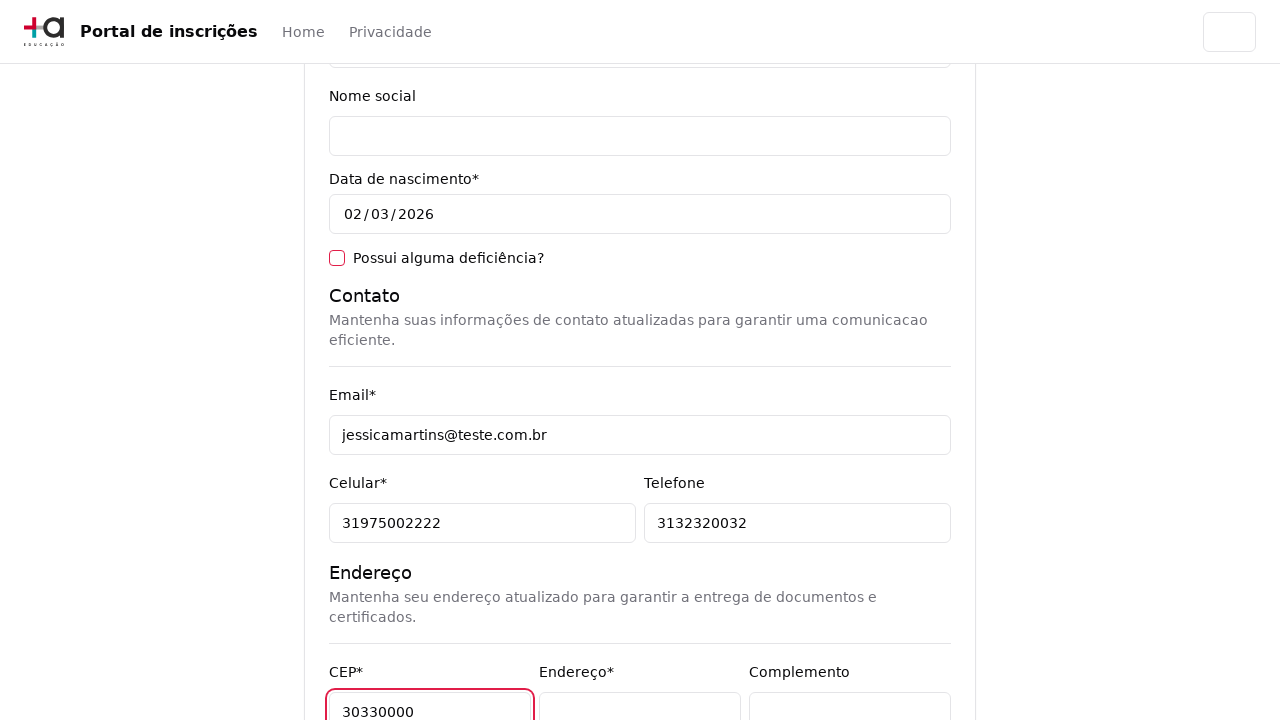

Filled address field with 'Rua A' on [data-testid='address-input']
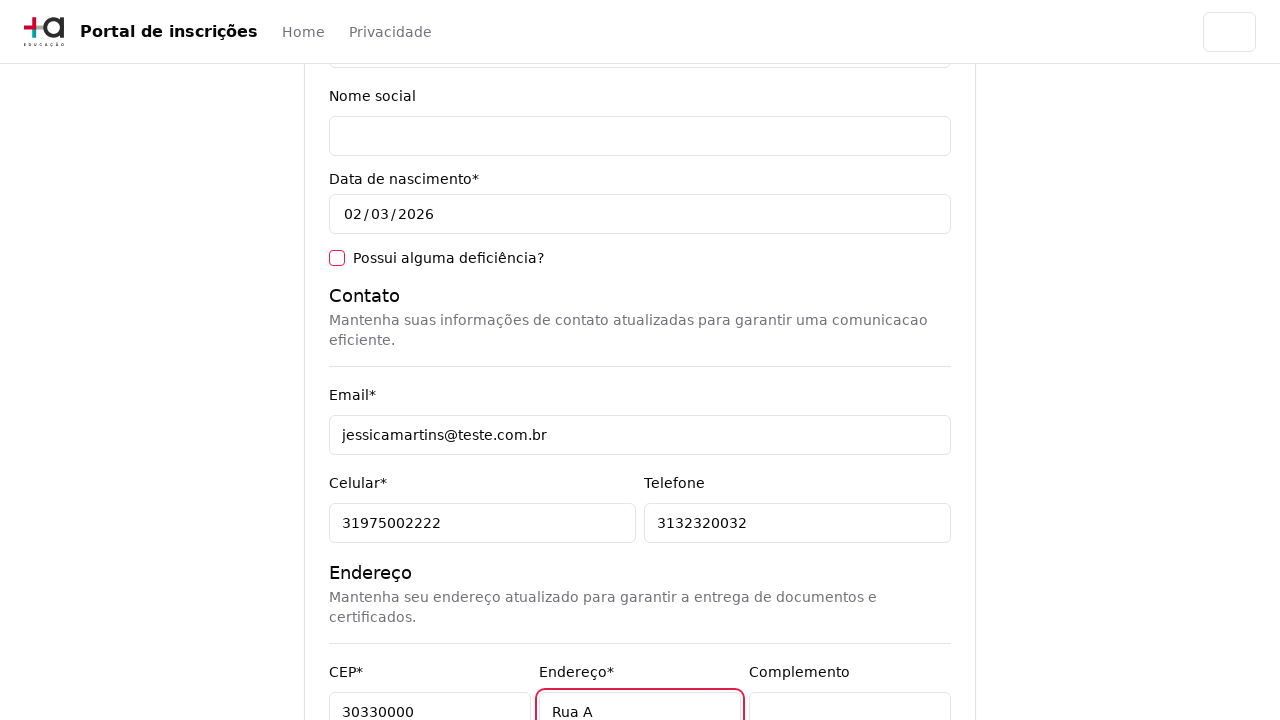

Filled neighborhood field with 'São Pedro' on [data-testid='neighborhood-input']
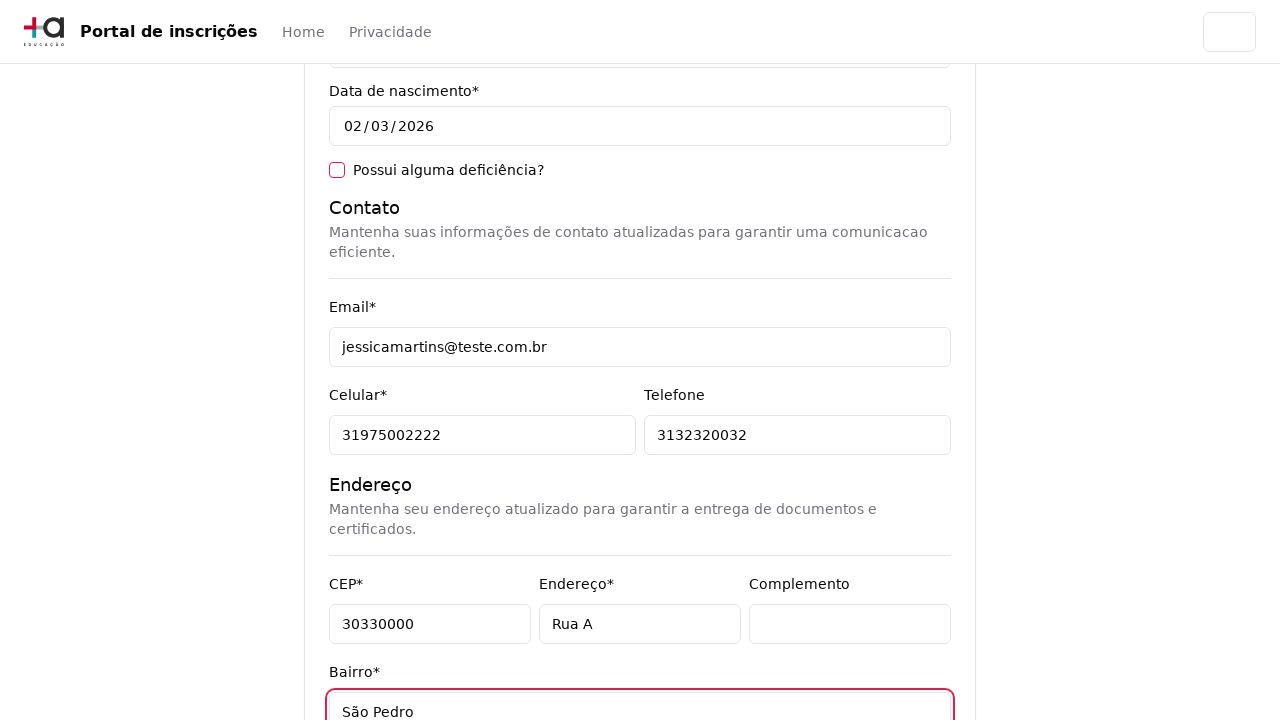

Left city field empty to trigger validation error on [data-testid='city-input']
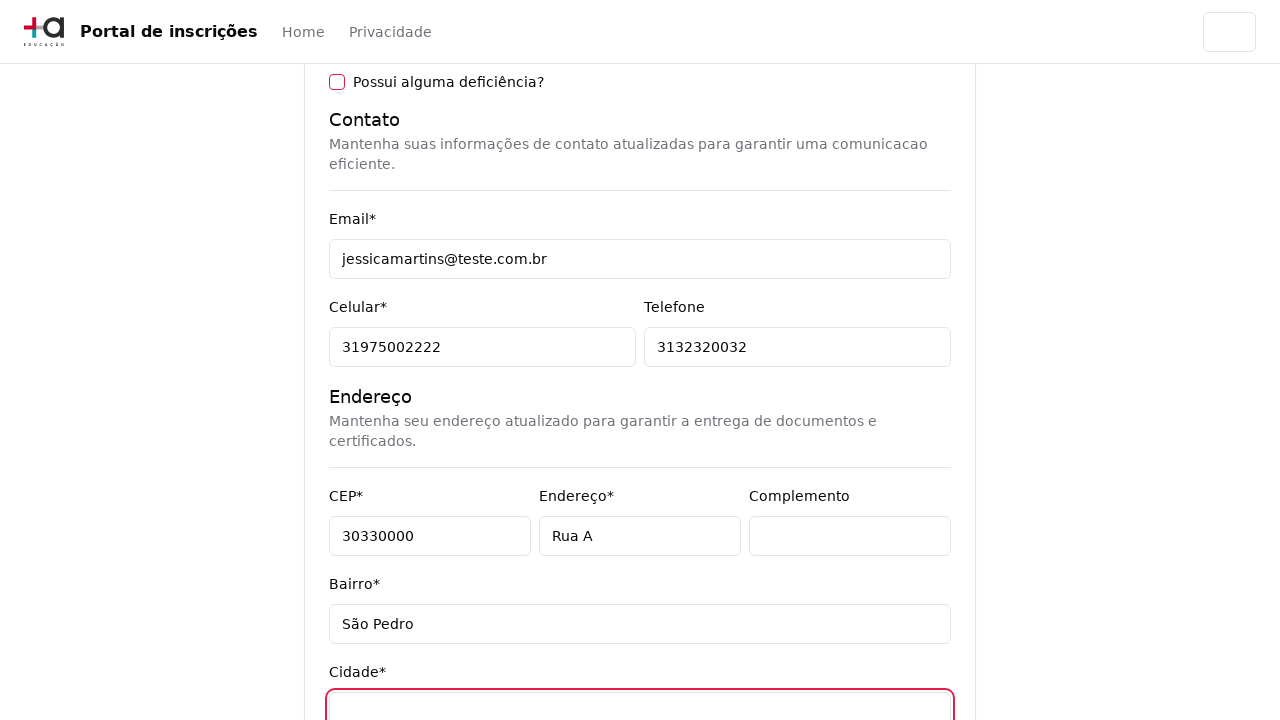

Filled state field with 'Minas Gerais' on [data-testid='state-input']
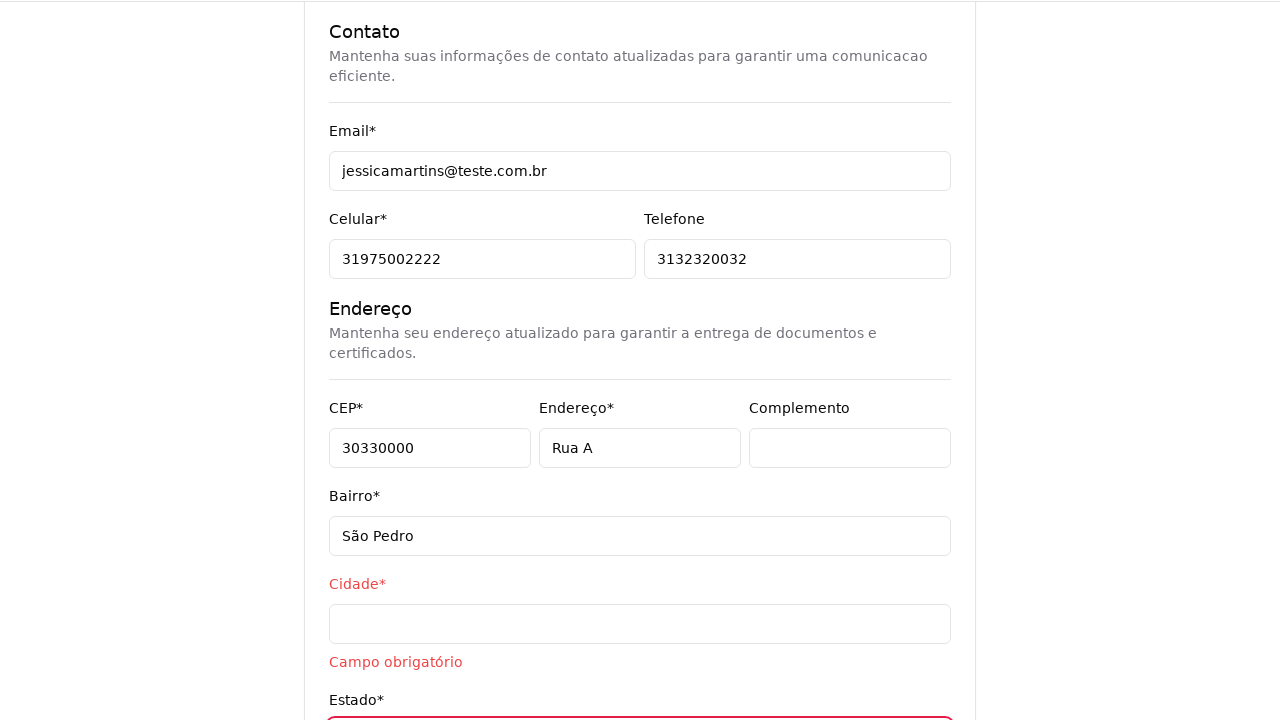

Filled country field with 'Brasil' on [data-testid='country-input']
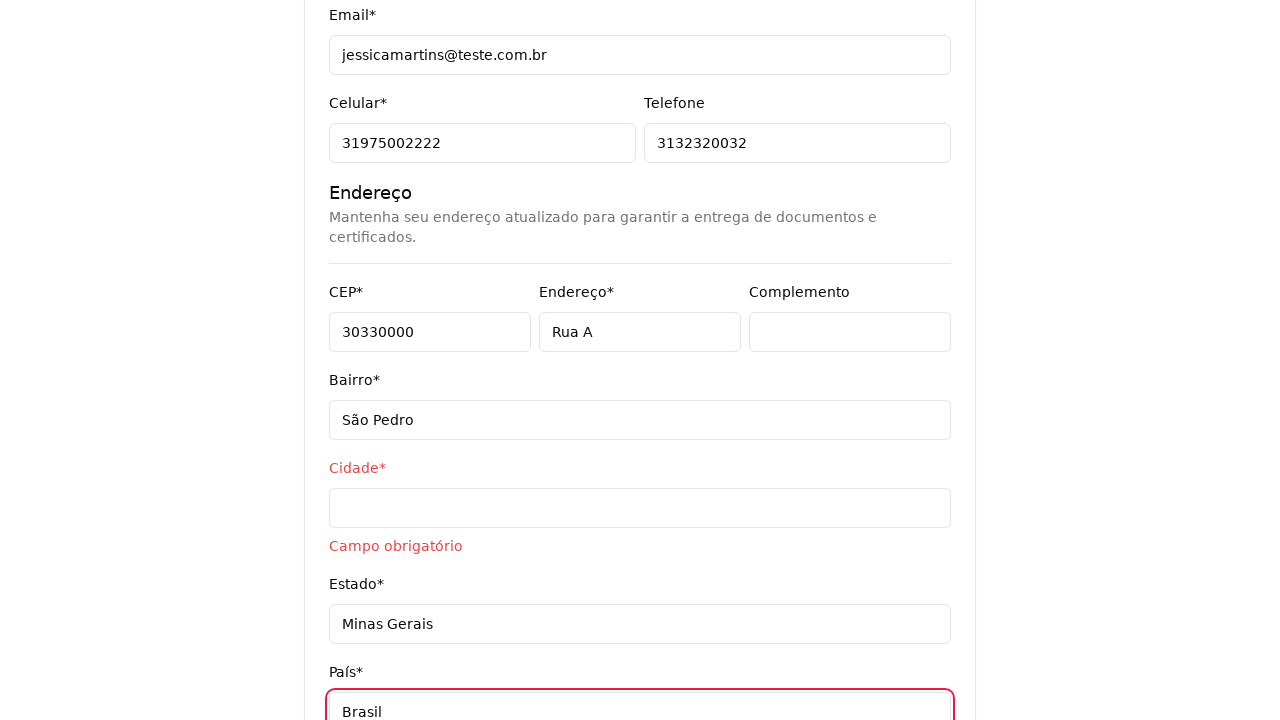

Clicked next button to attempt form submission at (906, 587) on [data-testid='next-button']
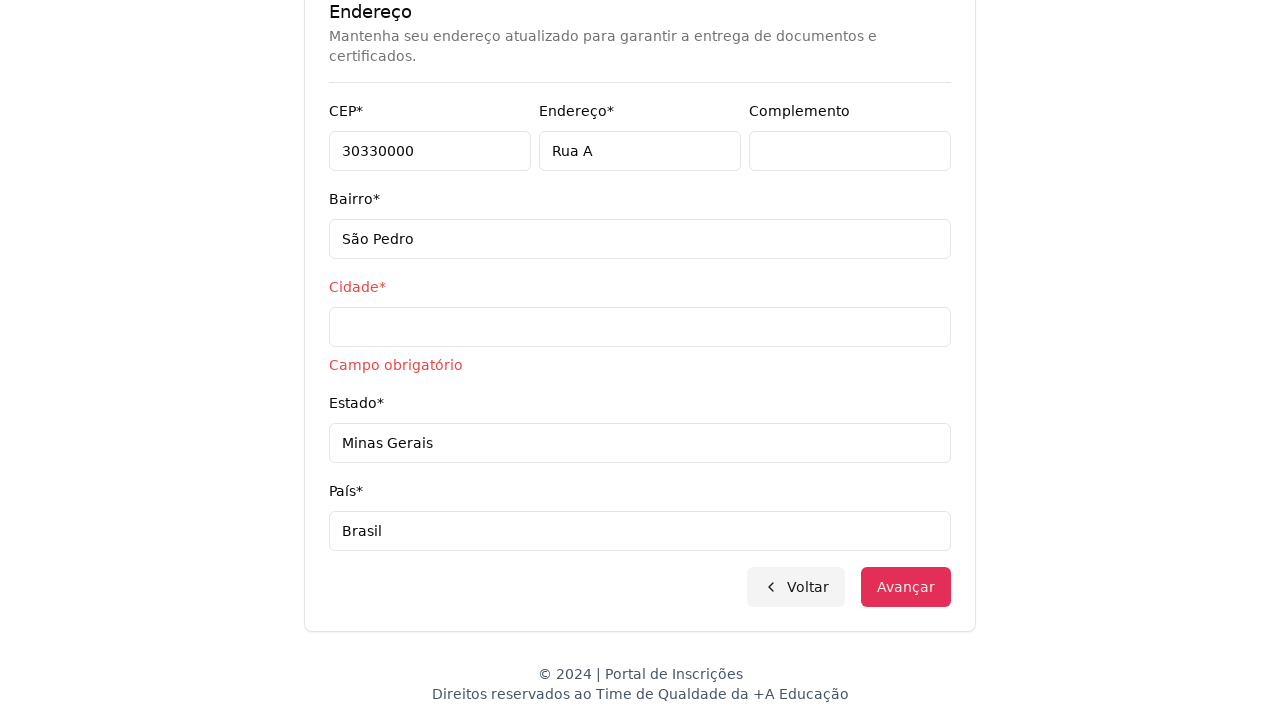

Required field alert appeared for missing city field
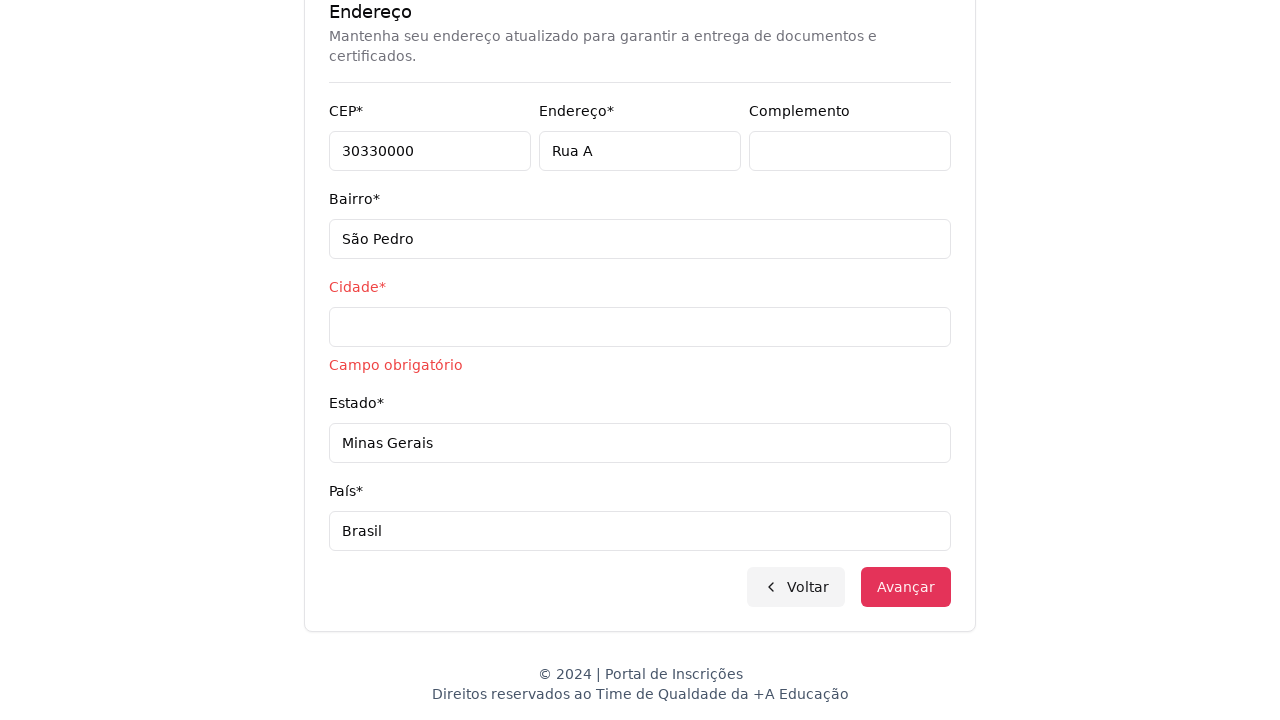

Verified that alert contains 'Campo obrigatório' message
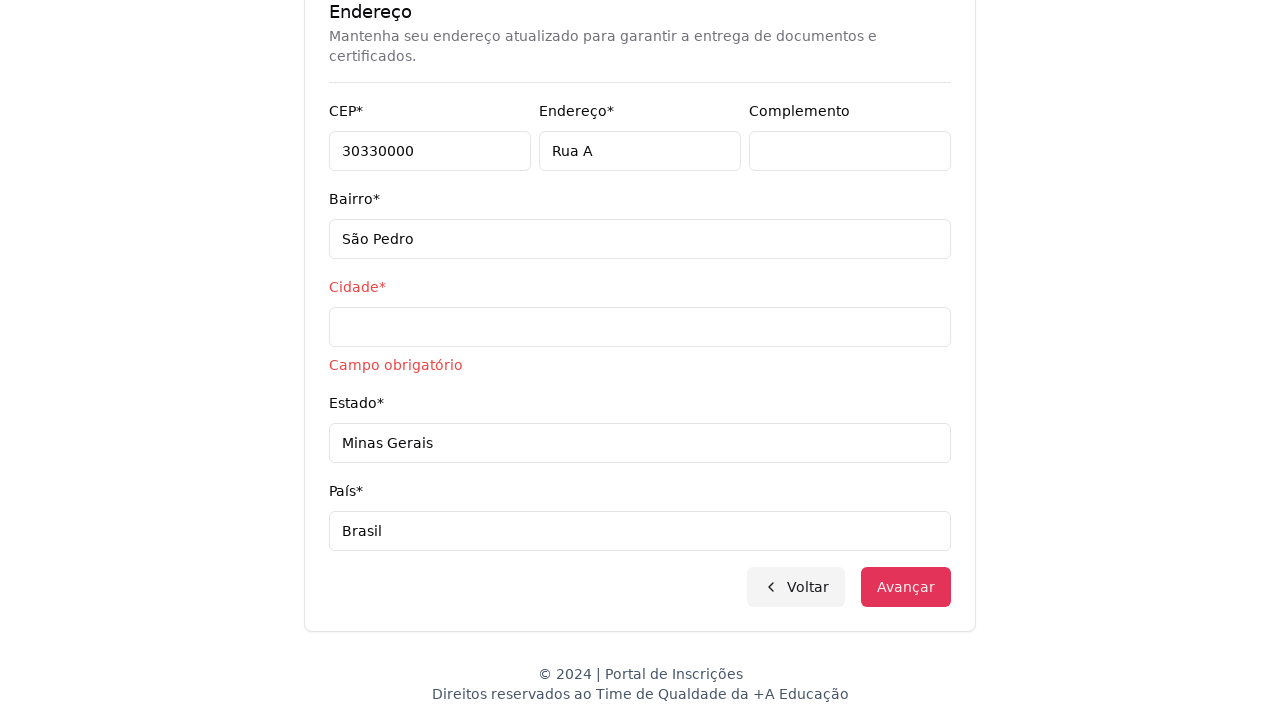

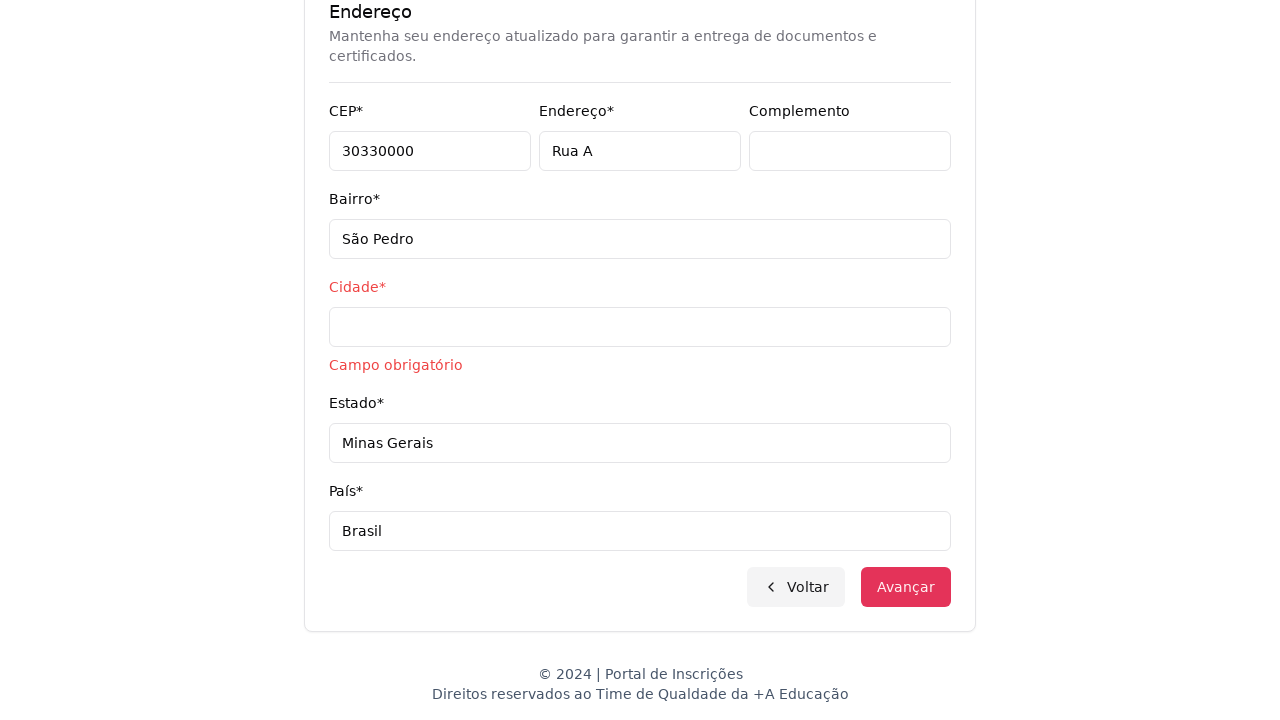